Tests browser window switching functionality by clicking a button to open a new window, switching to the child window to verify its heading content, closing the child window, and switching back to the parent window.

Starting URL: https://demoqa.com/browser-windows

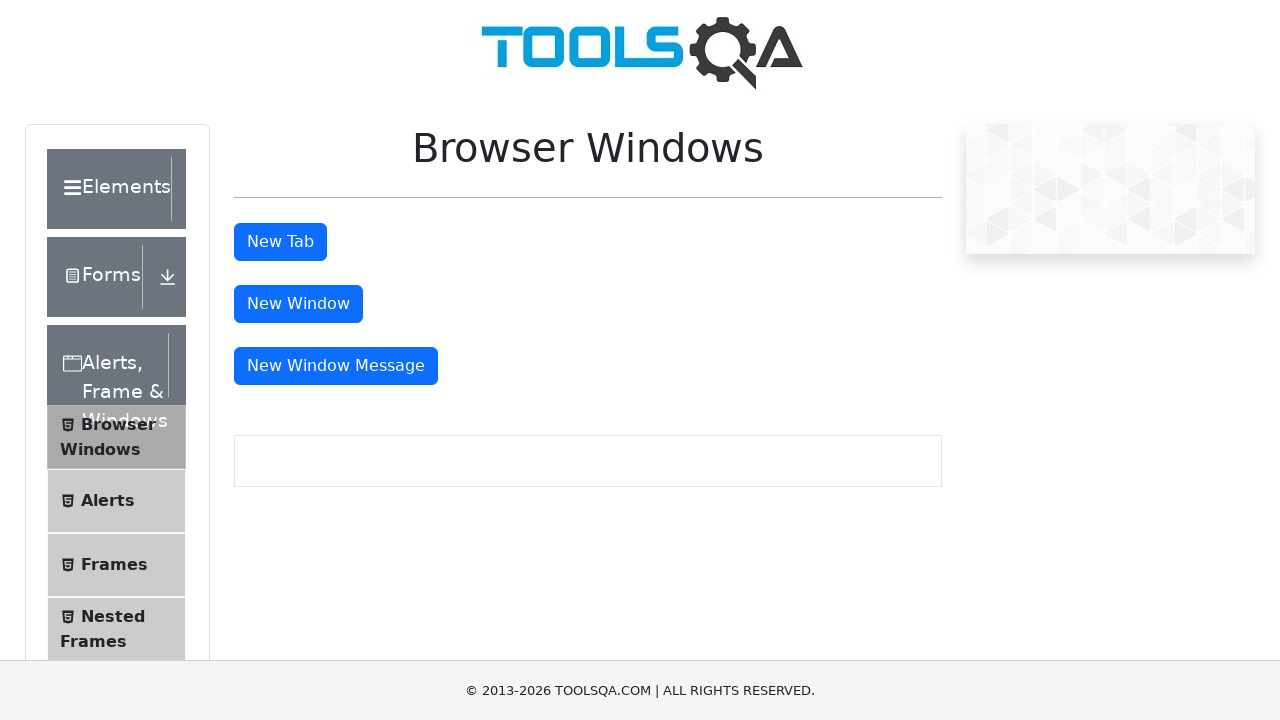

Clicked button to open a new window at (298, 304) on #windowButton
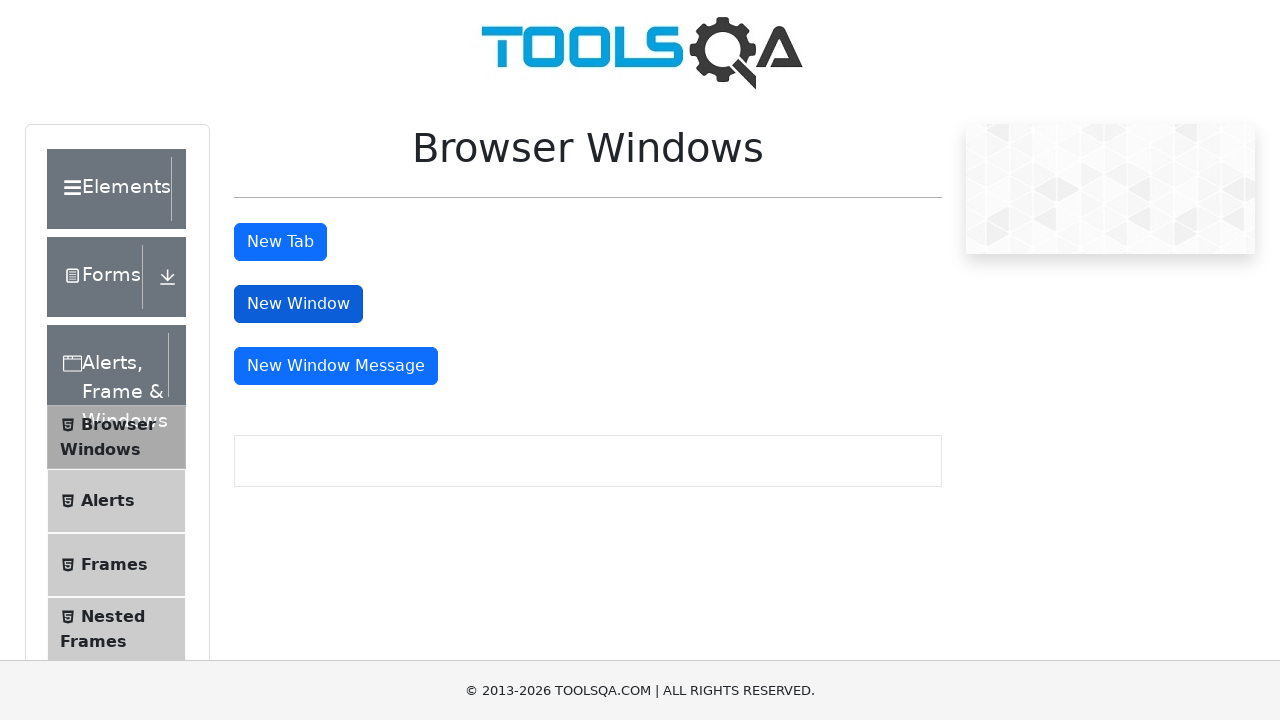

New child window opened and captured
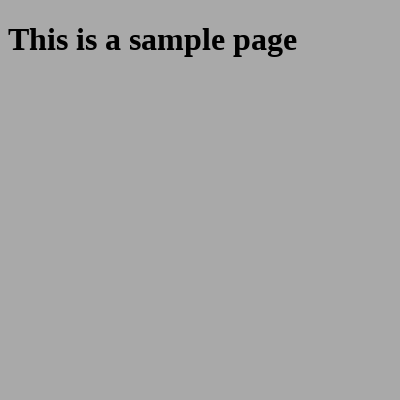

Child window heading element loaded
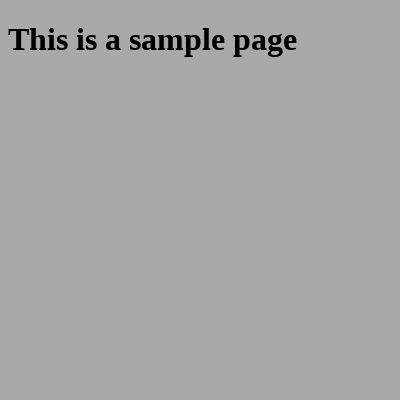

Retrieved heading text from child window: 'This is a sample page'
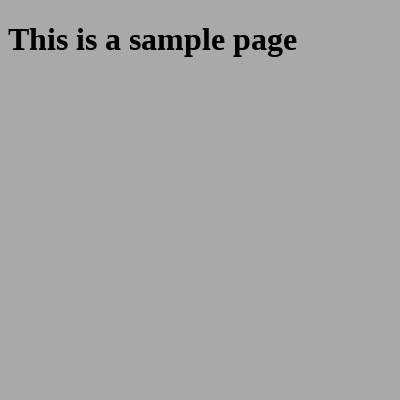

Closed the child window
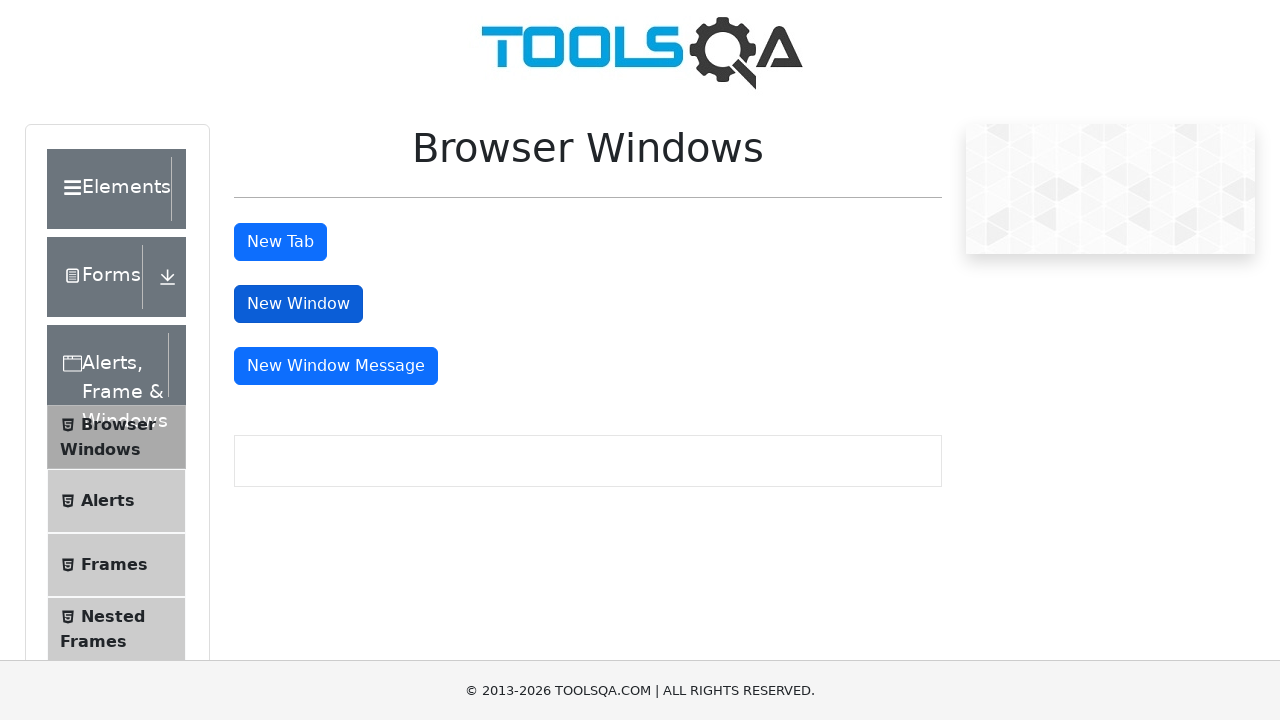

Verified parent window is still active with window button present
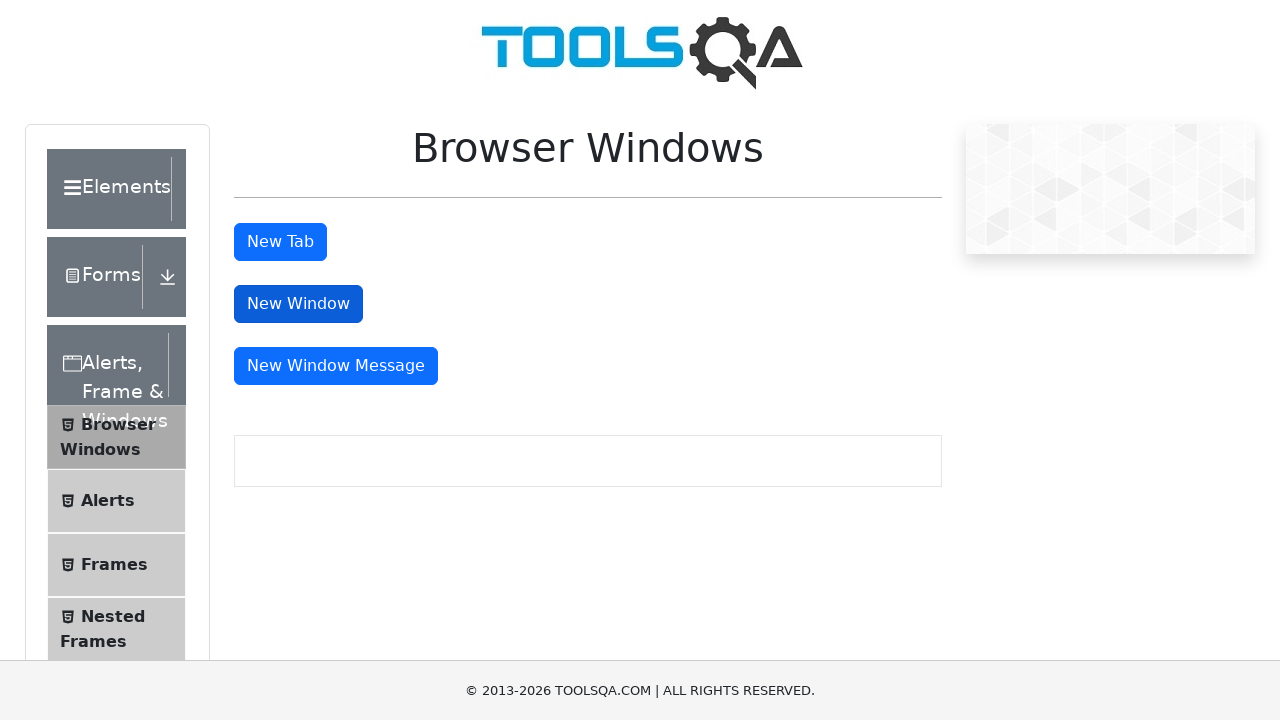

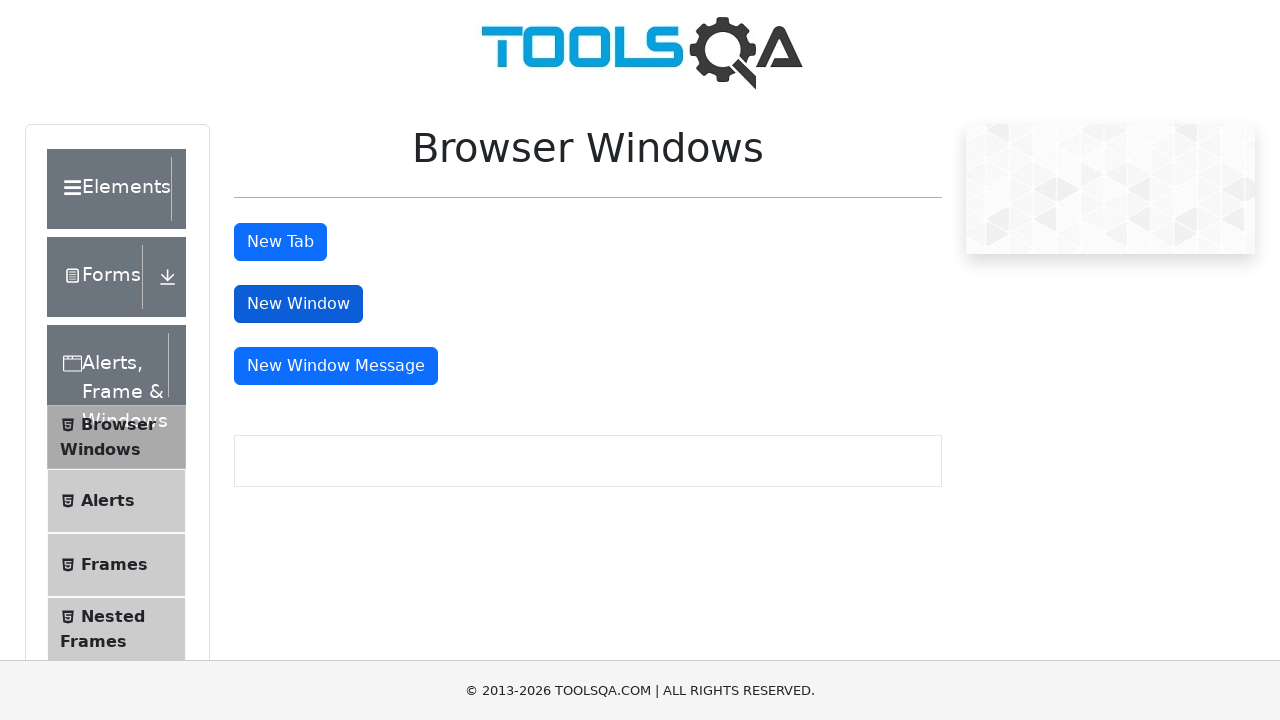